Tests form interaction on an Angular practice page by checking checkboxes, selecting radio buttons, choosing dropdown options, filling password field, submitting the form, and then navigating to shop to add a product to cart.

Starting URL: https://rahulshettyacademy.com/angularpractice/

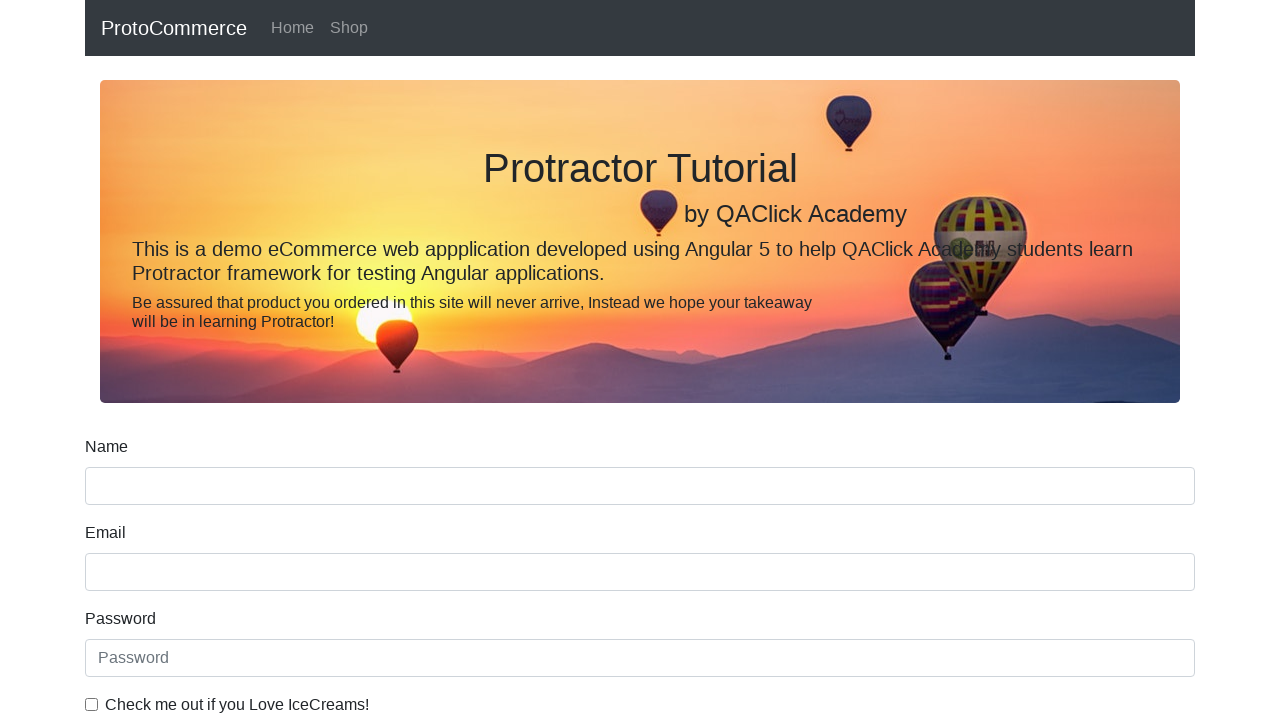

Checked the ice cream checkbox at (92, 704) on internal:label="Check me out if you Love IceCreams!"i
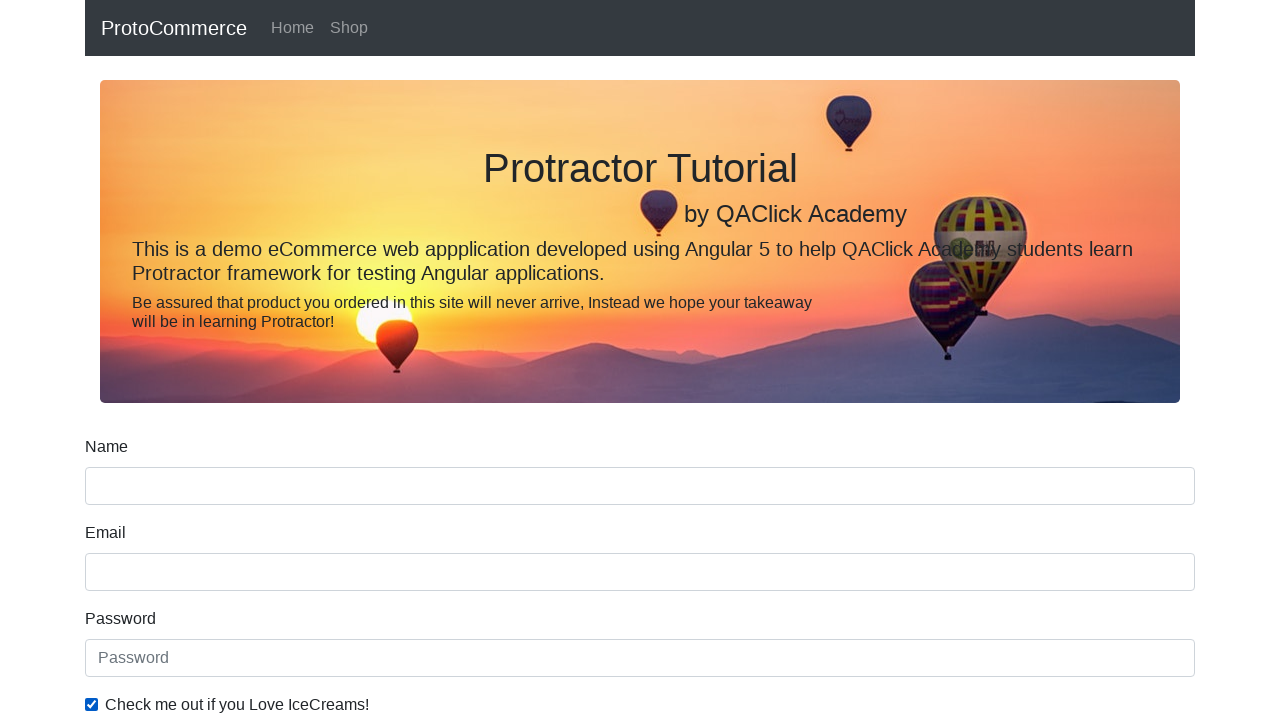

Selected the 'Employed' radio button at (326, 360) on internal:label="Employed"i
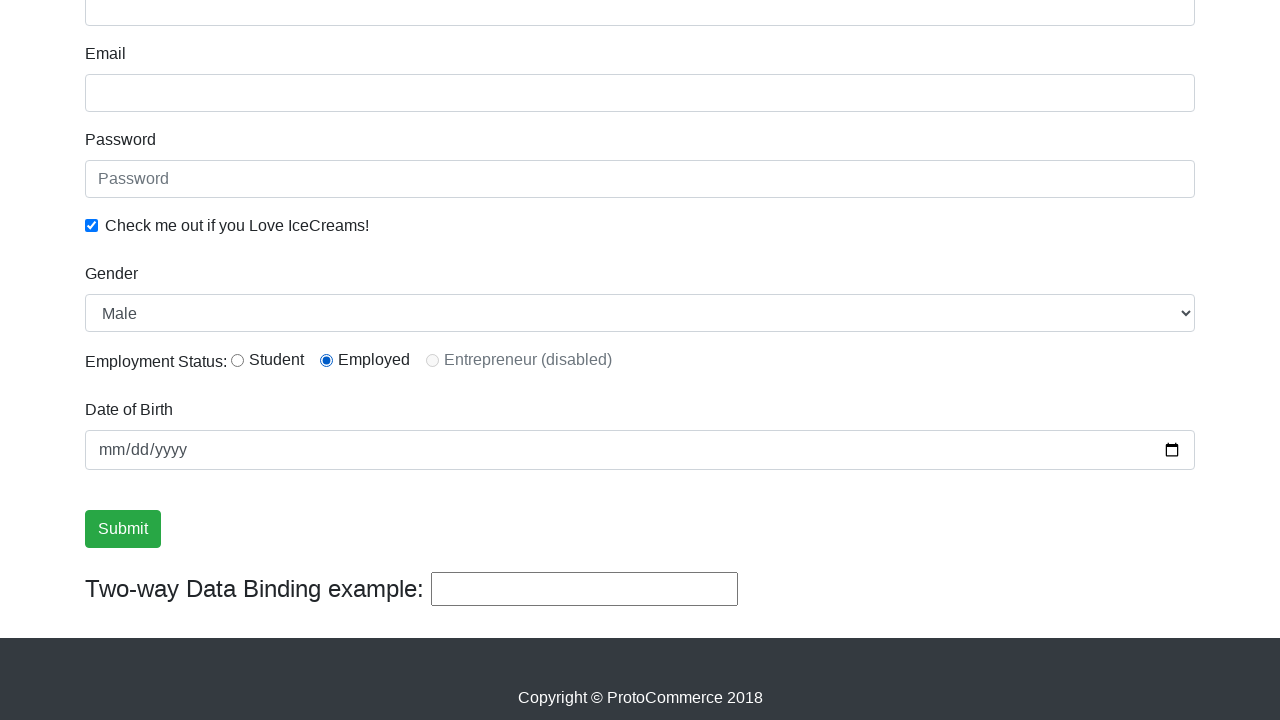

Selected 'Female' from the Gender dropdown on internal:label="Gender"i
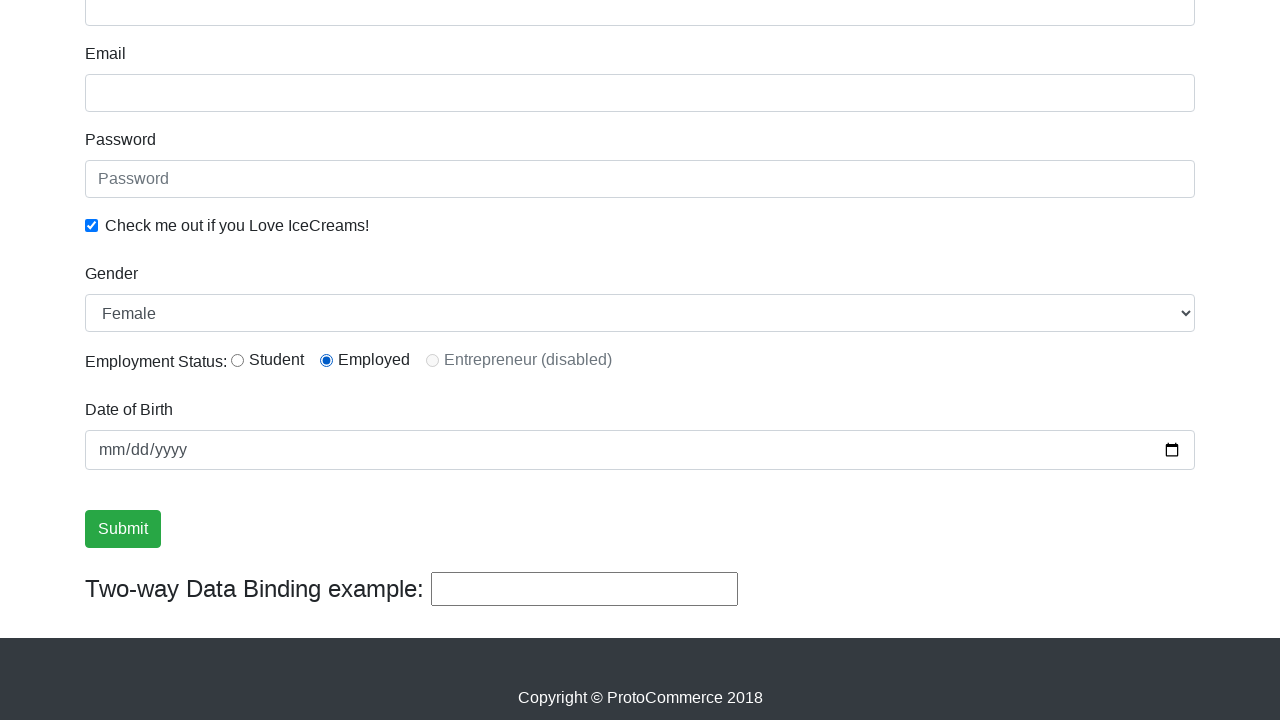

Filled password field with 'abc123' on internal:attr=[placeholder="Password"i]
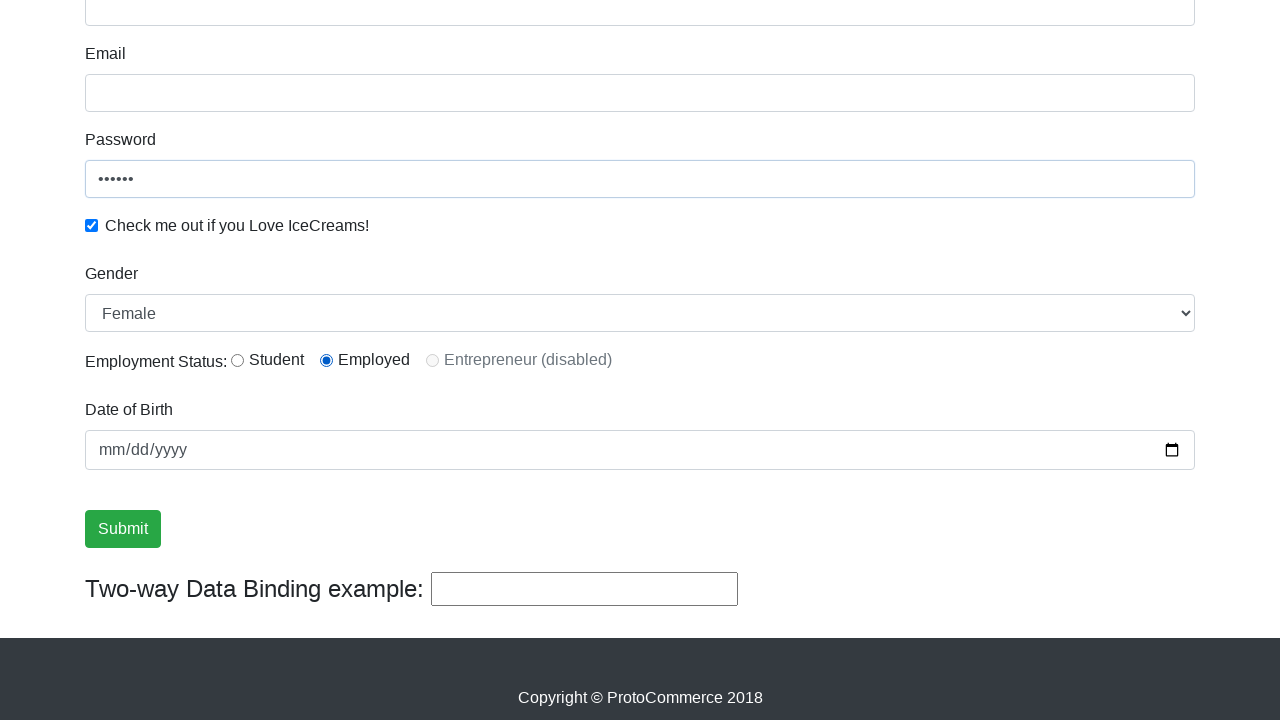

Clicked the Submit button at (123, 529) on internal:role=button[name="Submit"i]
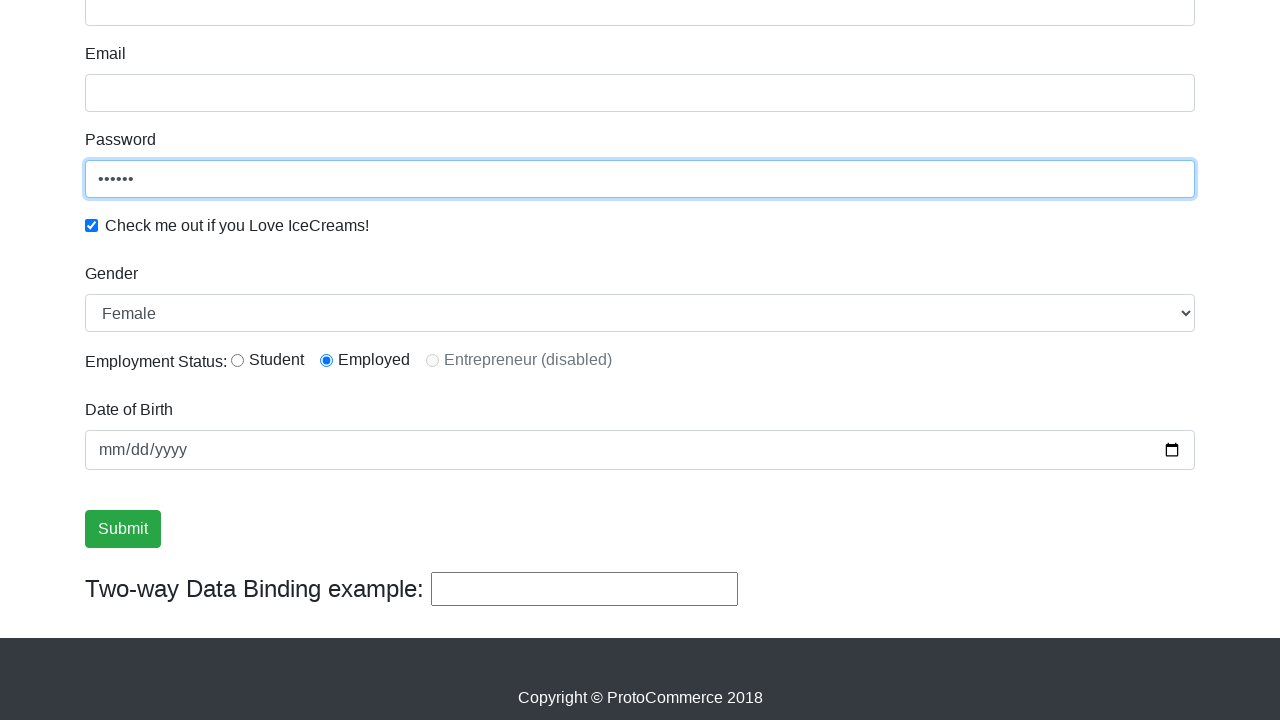

Verified success message 'The Form has been submitted successfully!' is visible
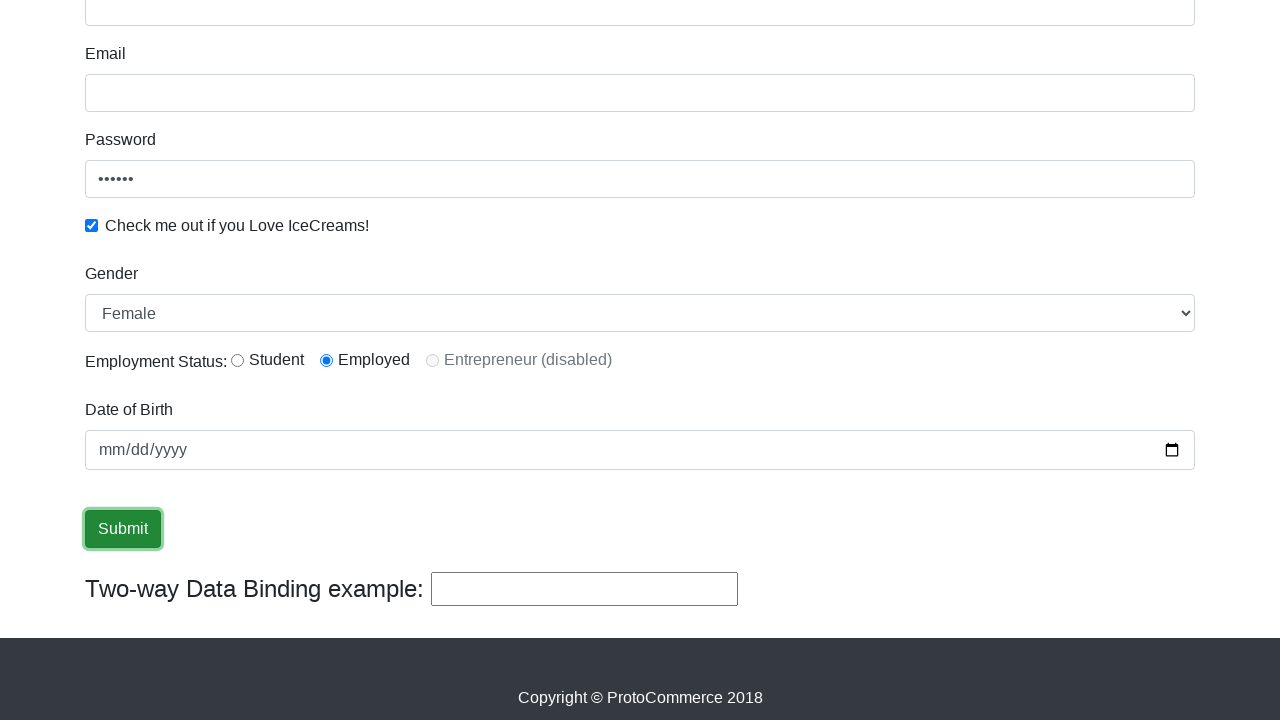

Clicked on Shop link to navigate to shop page at (349, 28) on internal:role=link[name="Shop"i]
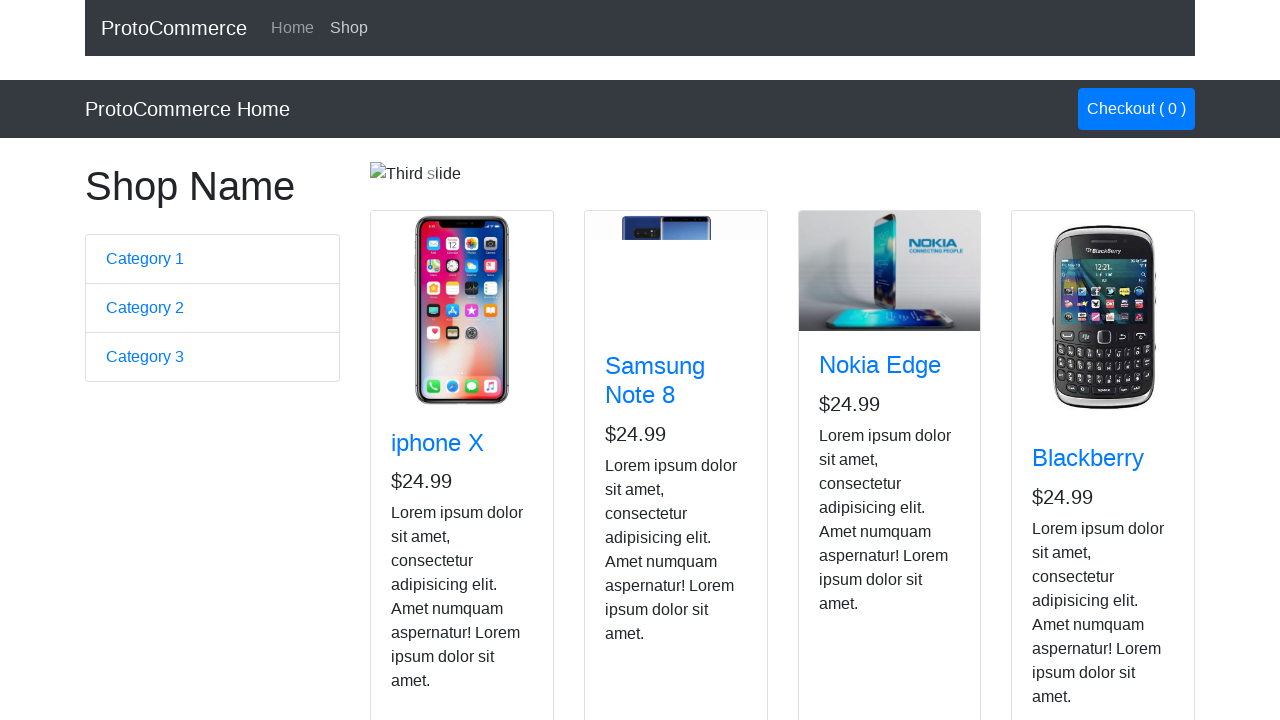

Added Nokia Edge product to cart at (854, 528) on app-card >> internal:has-text="Nokia Edge"i >> internal:role=button
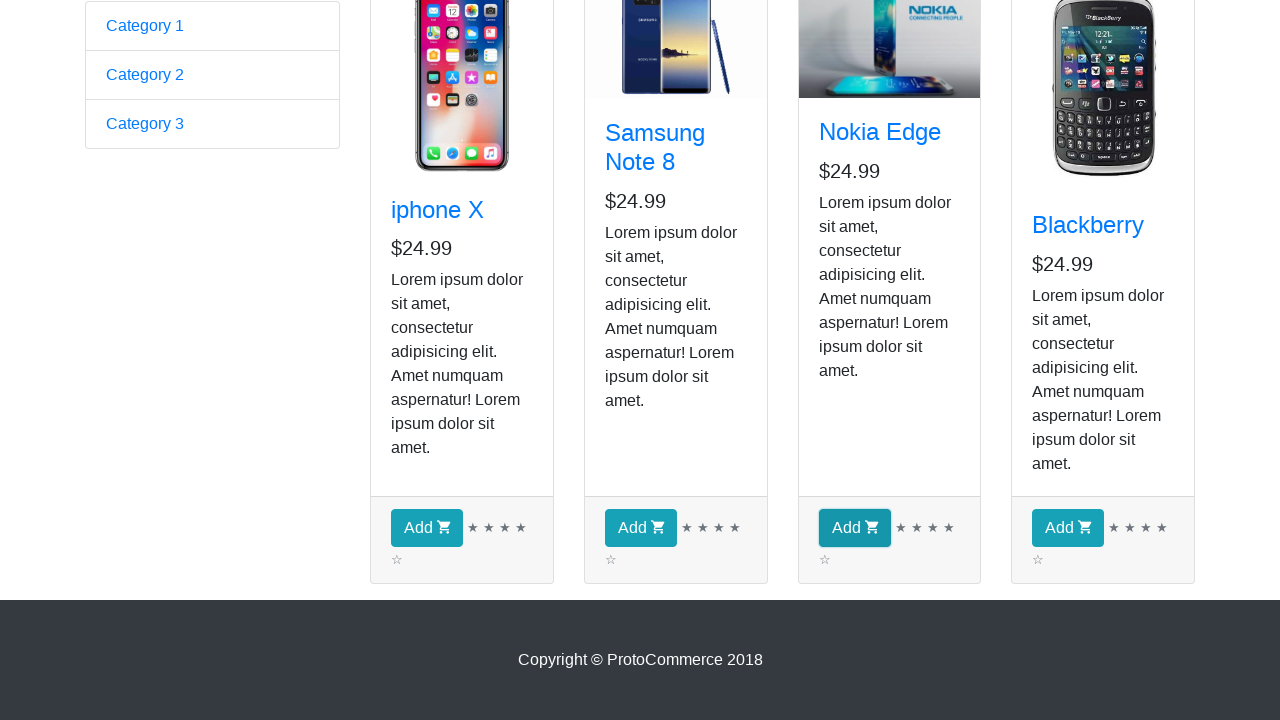

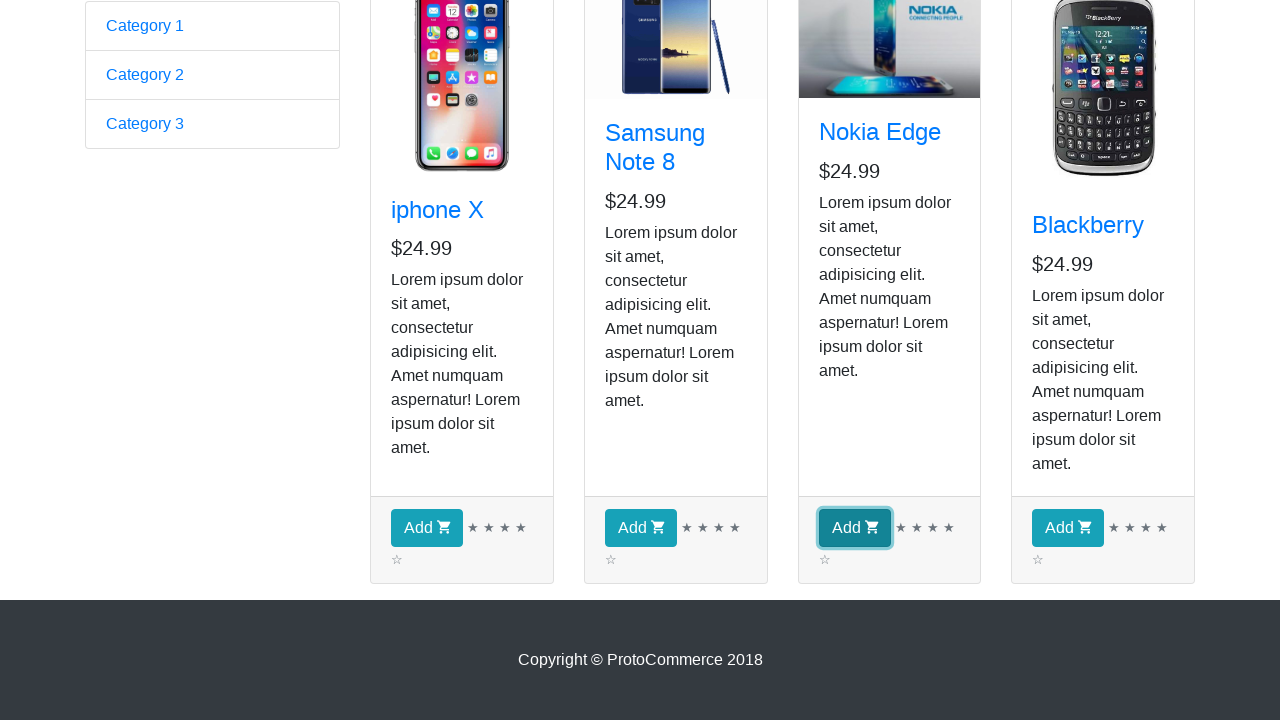